Tests clearing the complete state of all items by checking and unchecking the toggle all checkbox

Starting URL: https://demo.playwright.dev/todomvc

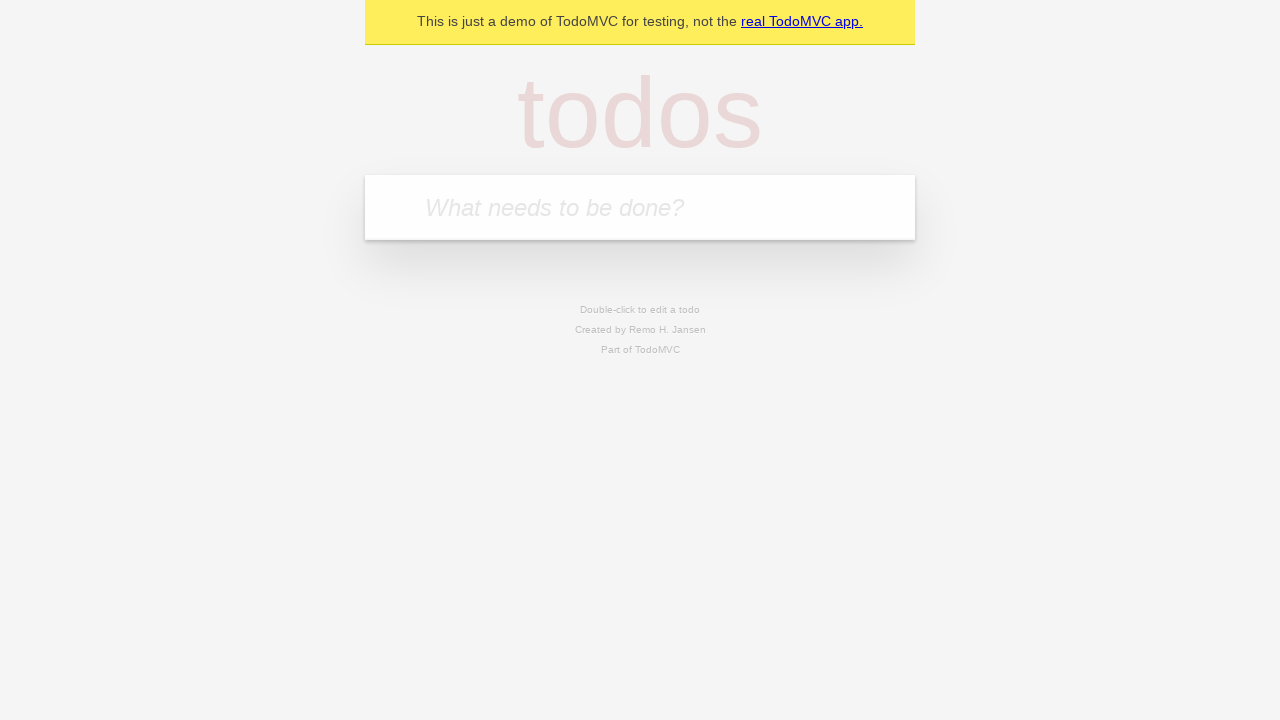

Filled todo input with 'buy some cheese' on internal:attr=[placeholder="What needs to be done?"i]
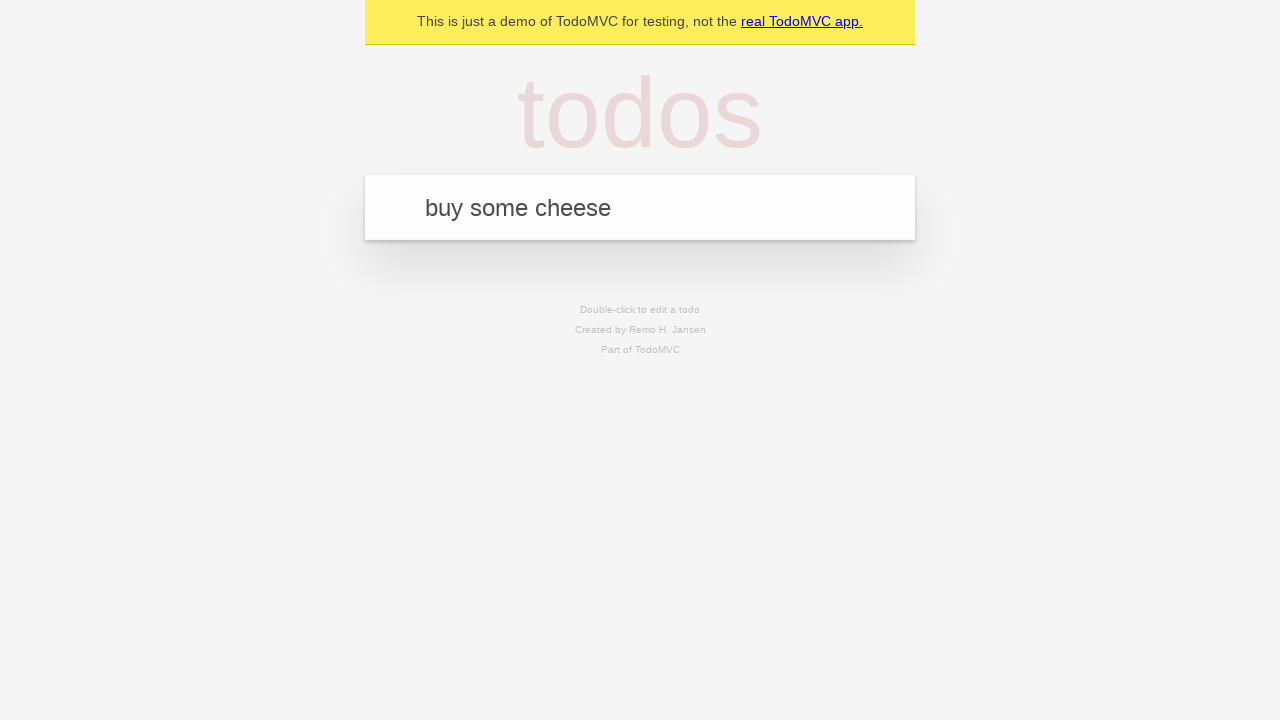

Pressed Enter to add first todo item on internal:attr=[placeholder="What needs to be done?"i]
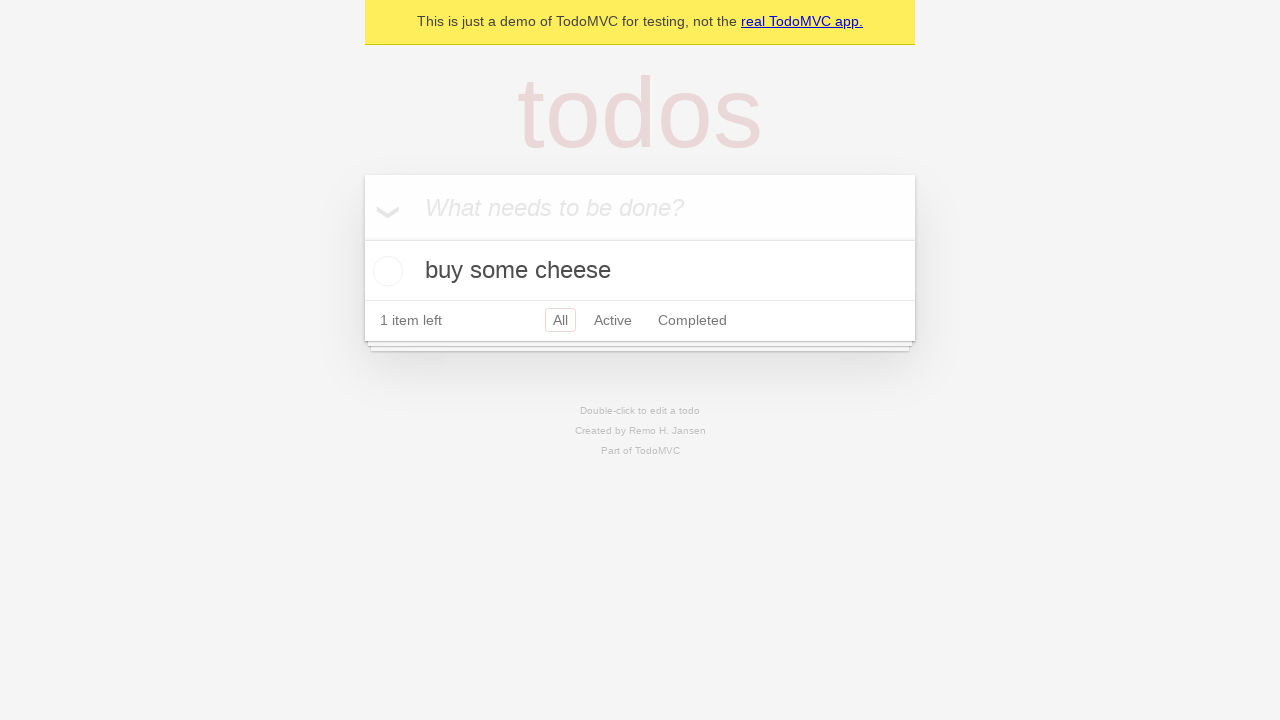

Filled todo input with 'feed the cat' on internal:attr=[placeholder="What needs to be done?"i]
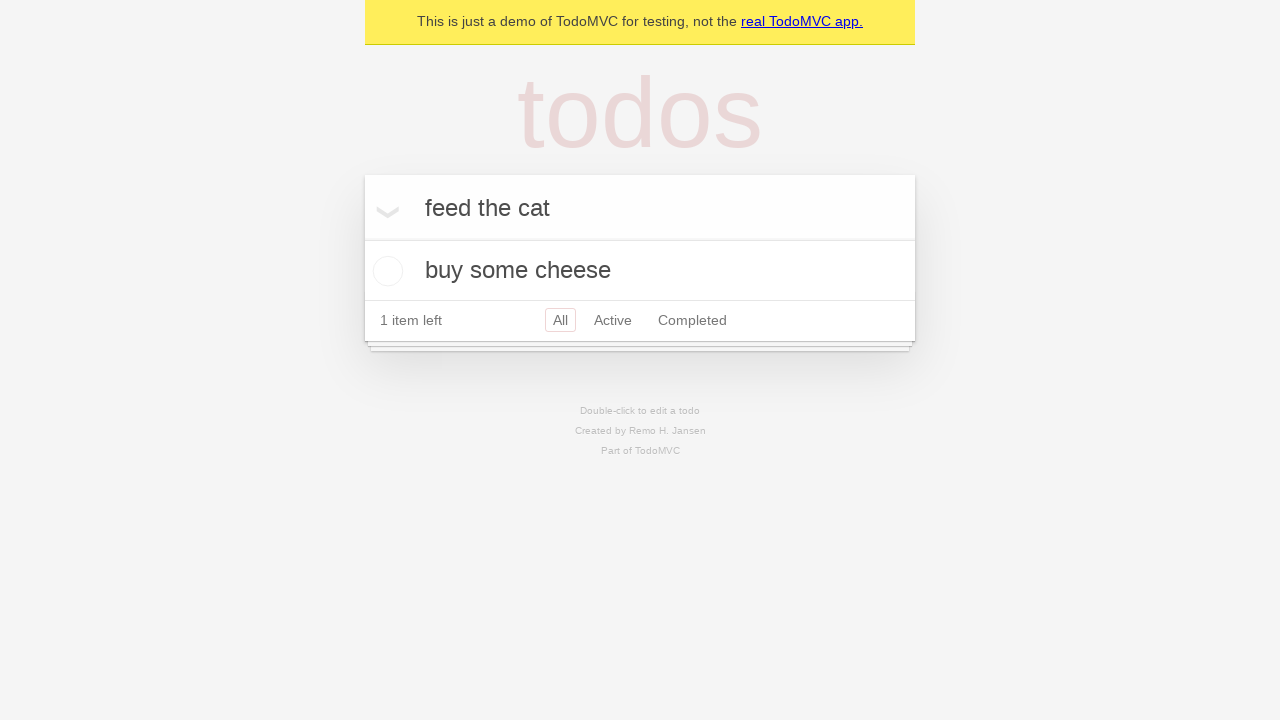

Pressed Enter to add second todo item on internal:attr=[placeholder="What needs to be done?"i]
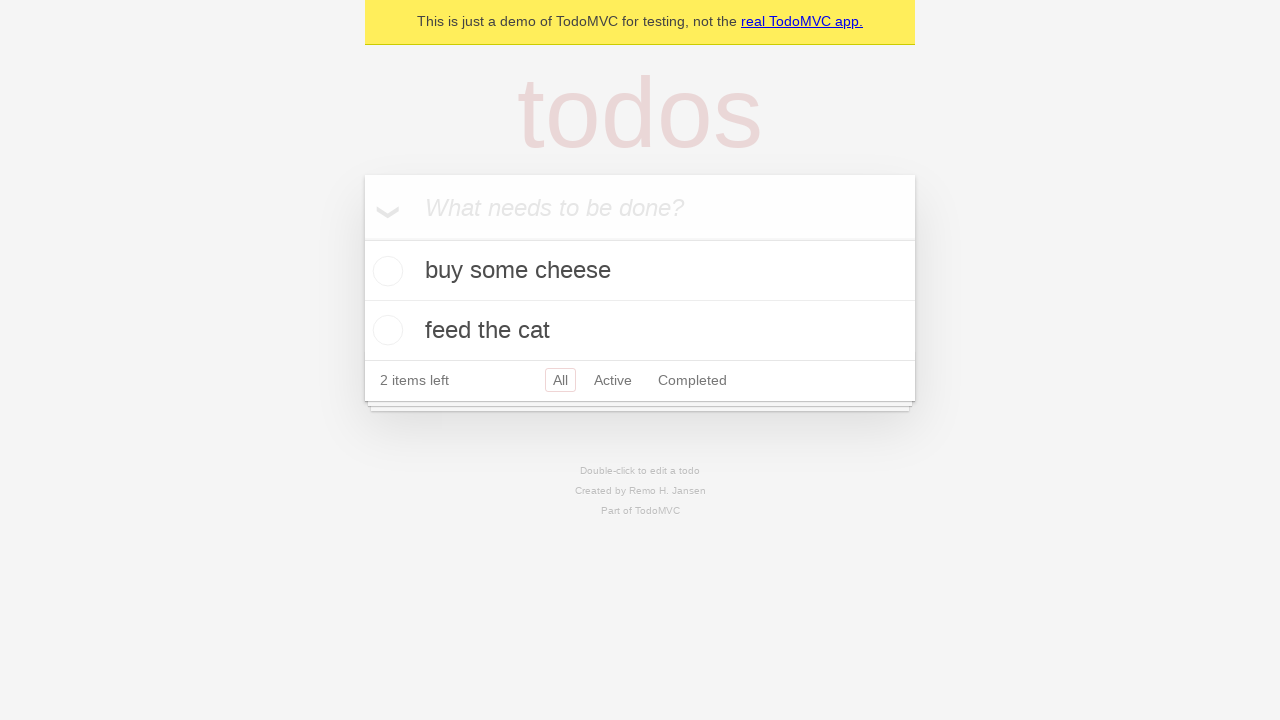

Filled todo input with 'book a doctors appointment' on internal:attr=[placeholder="What needs to be done?"i]
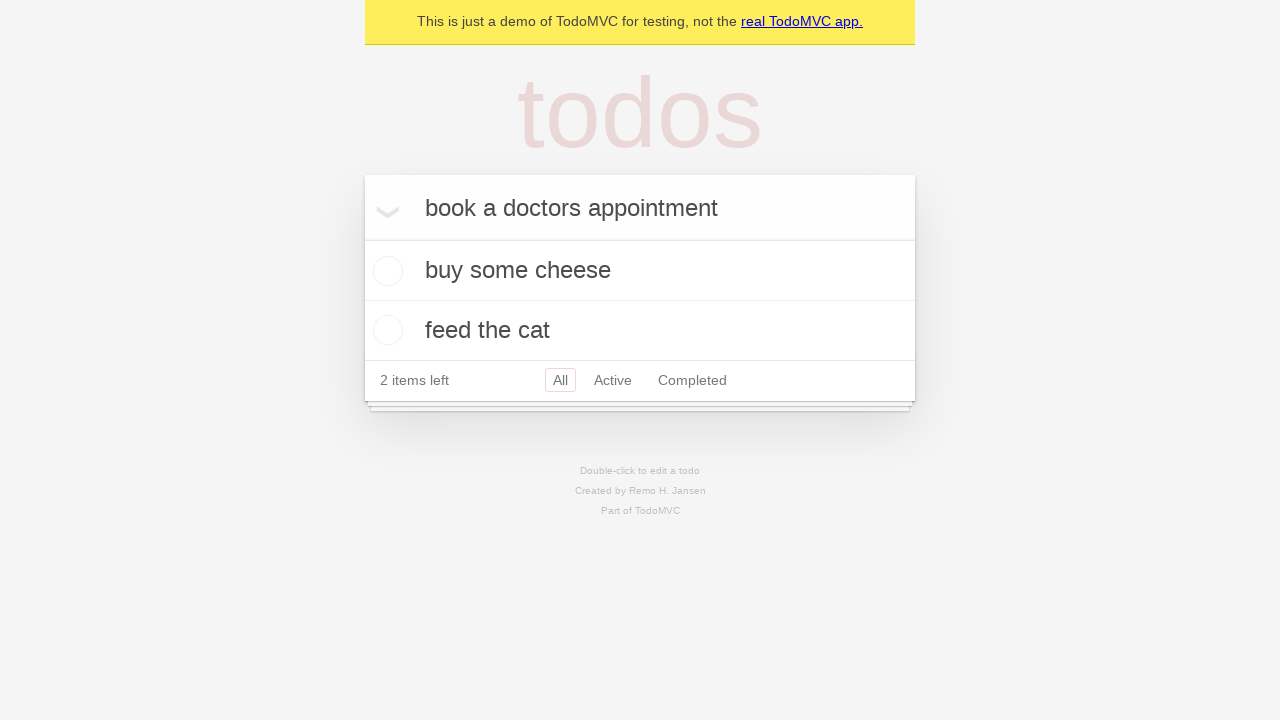

Pressed Enter to add third todo item on internal:attr=[placeholder="What needs to be done?"i]
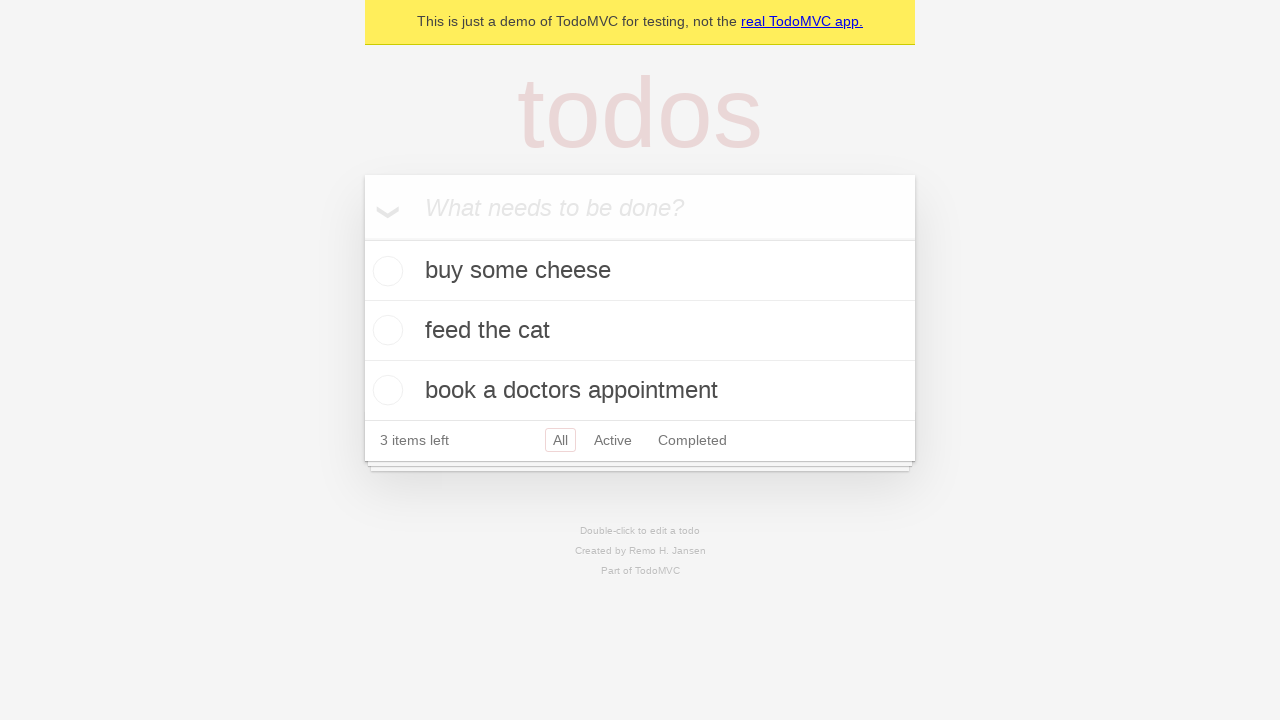

Checked 'Mark all as complete' toggle to mark all items as done at (362, 238) on internal:label="Mark all as complete"i
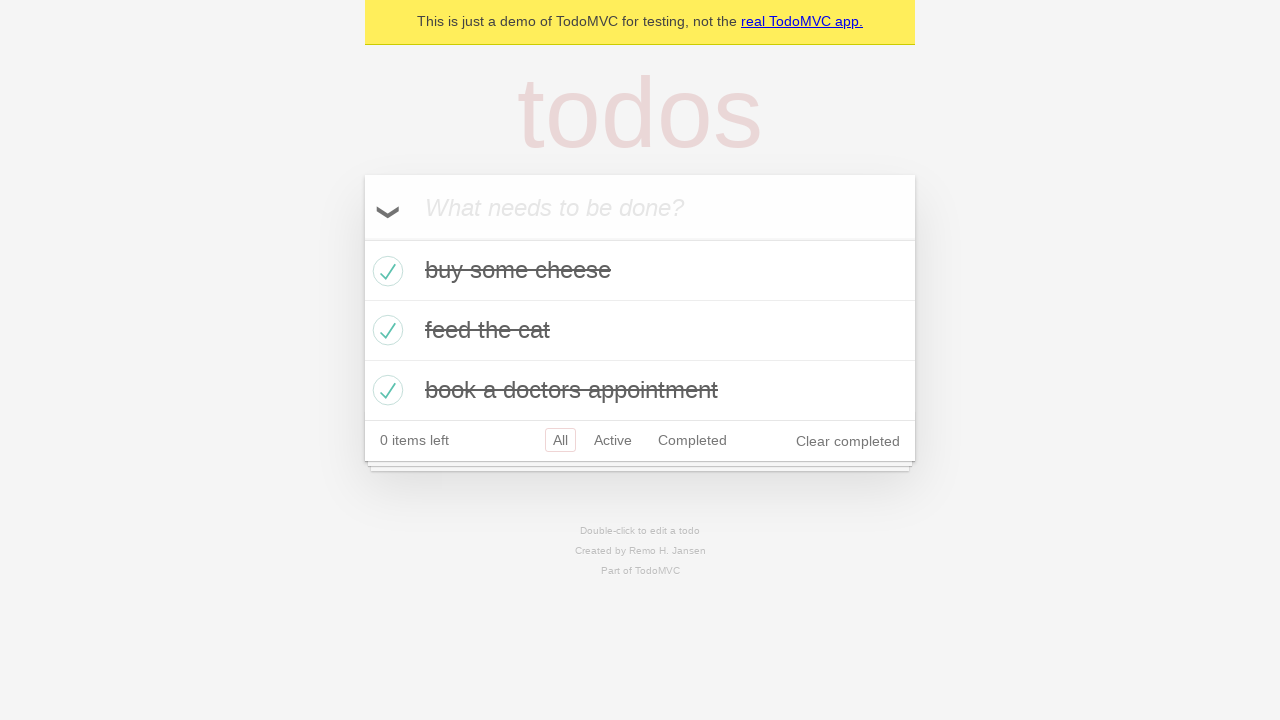

Unchecked 'Mark all as complete' toggle to clear completion state of all items at (362, 238) on internal:label="Mark all as complete"i
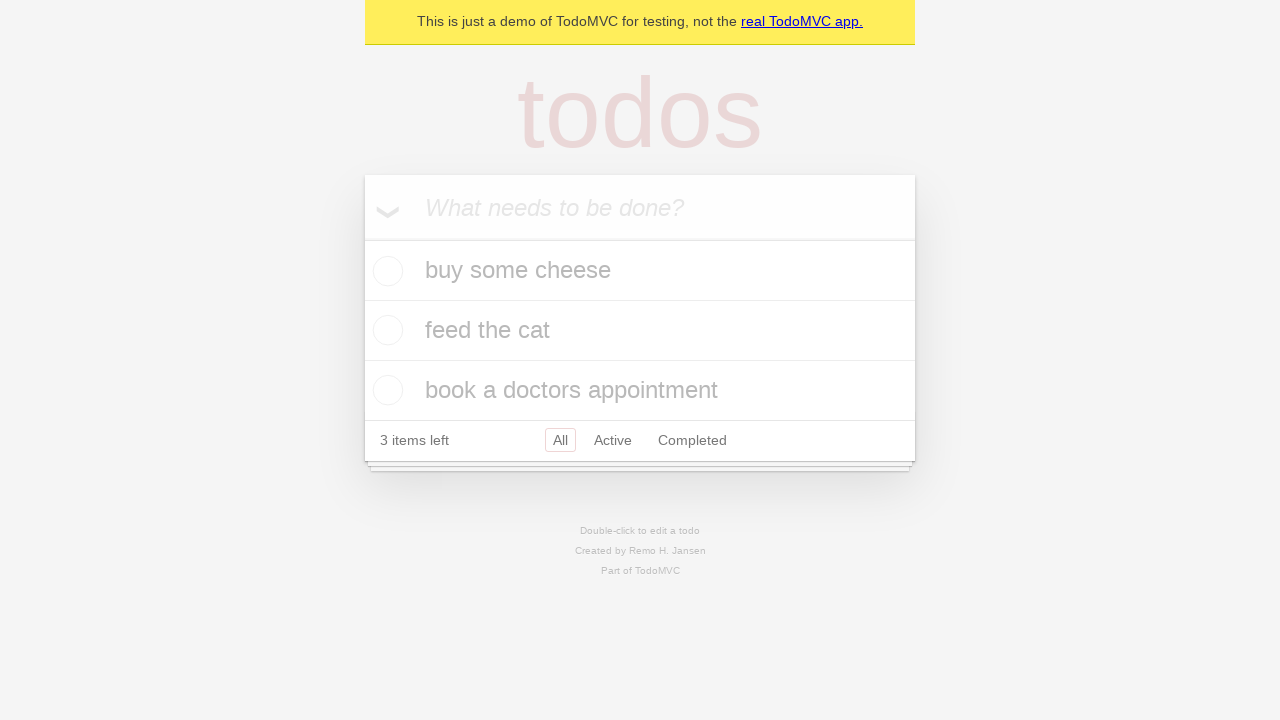

Waited for todo items to load in uncompleted state
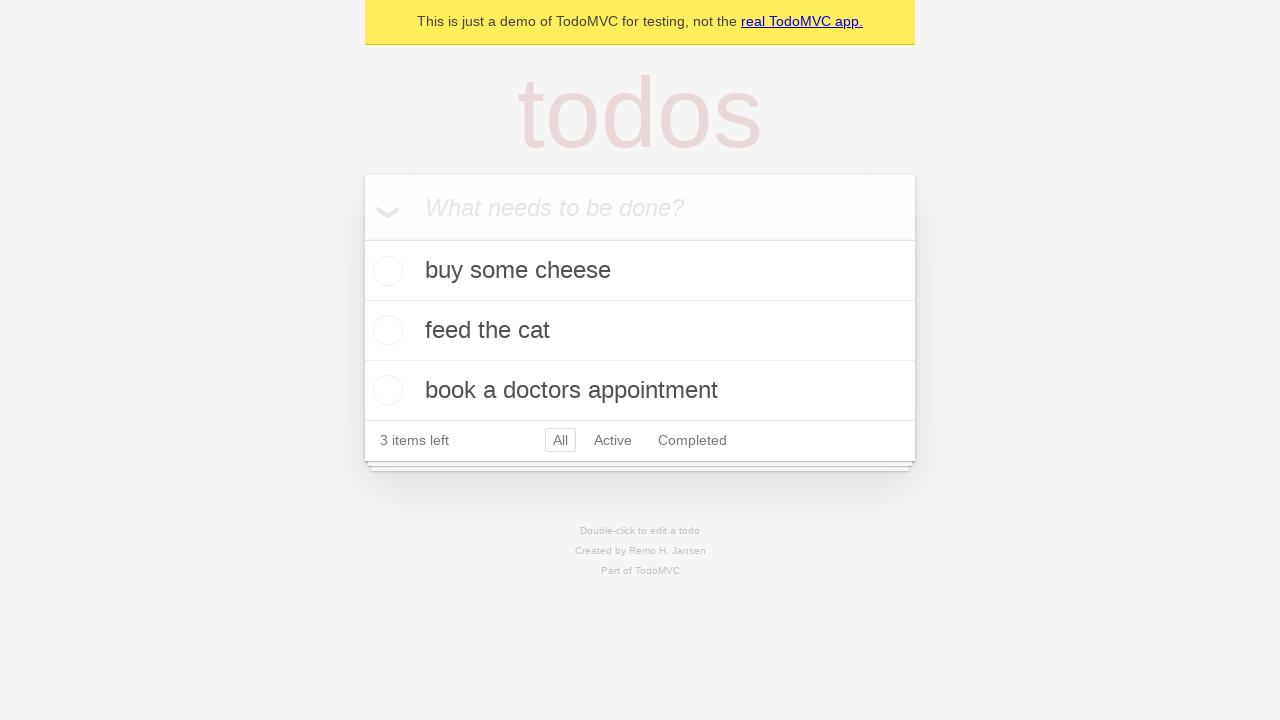

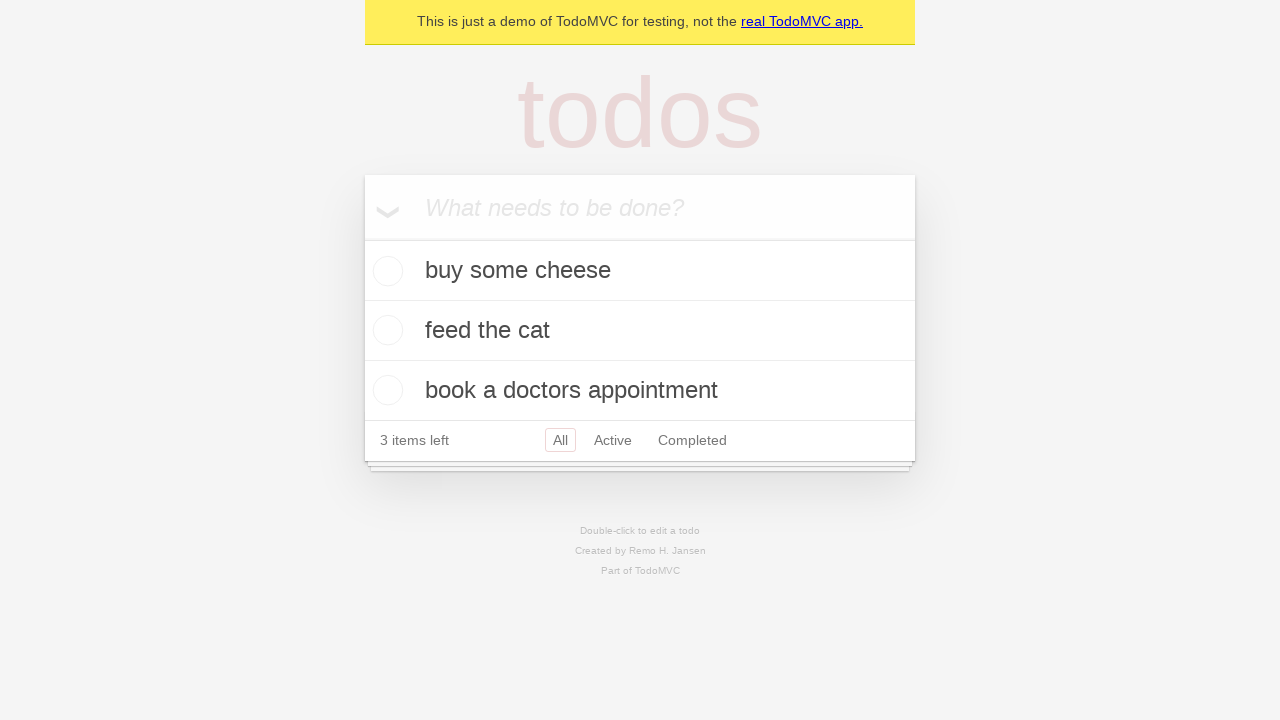